Tests switching to an iframe, verifying the frame URL, and switching back to the default content

Starting URL: https://www.w3schools.com/html/html_iframe.asp

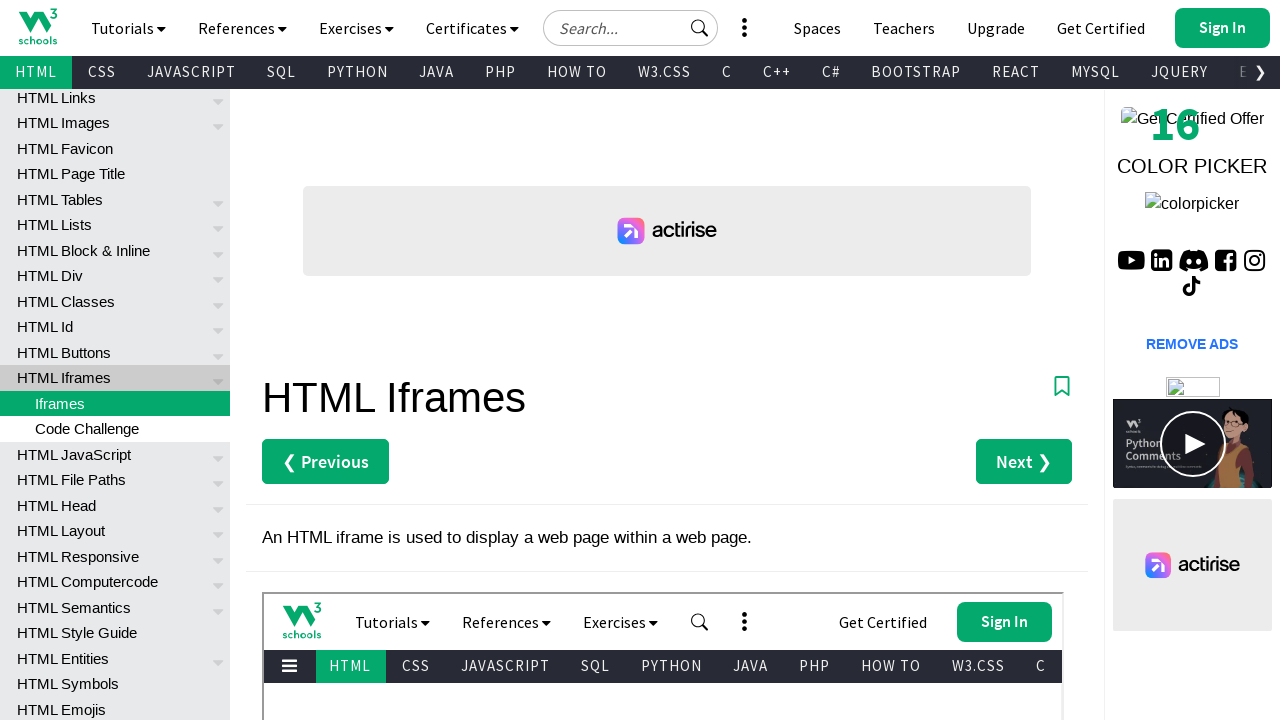

Navigated to W3Schools iframe example page
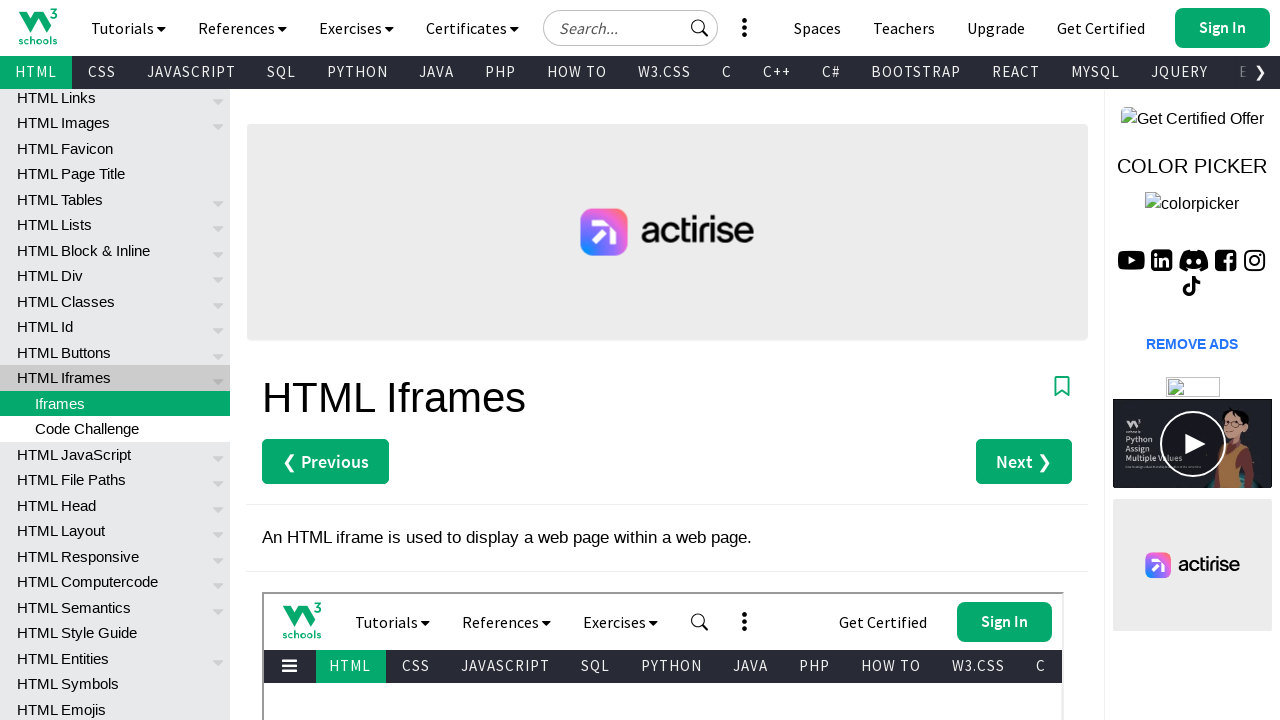

Located iframe with src containing 'default'
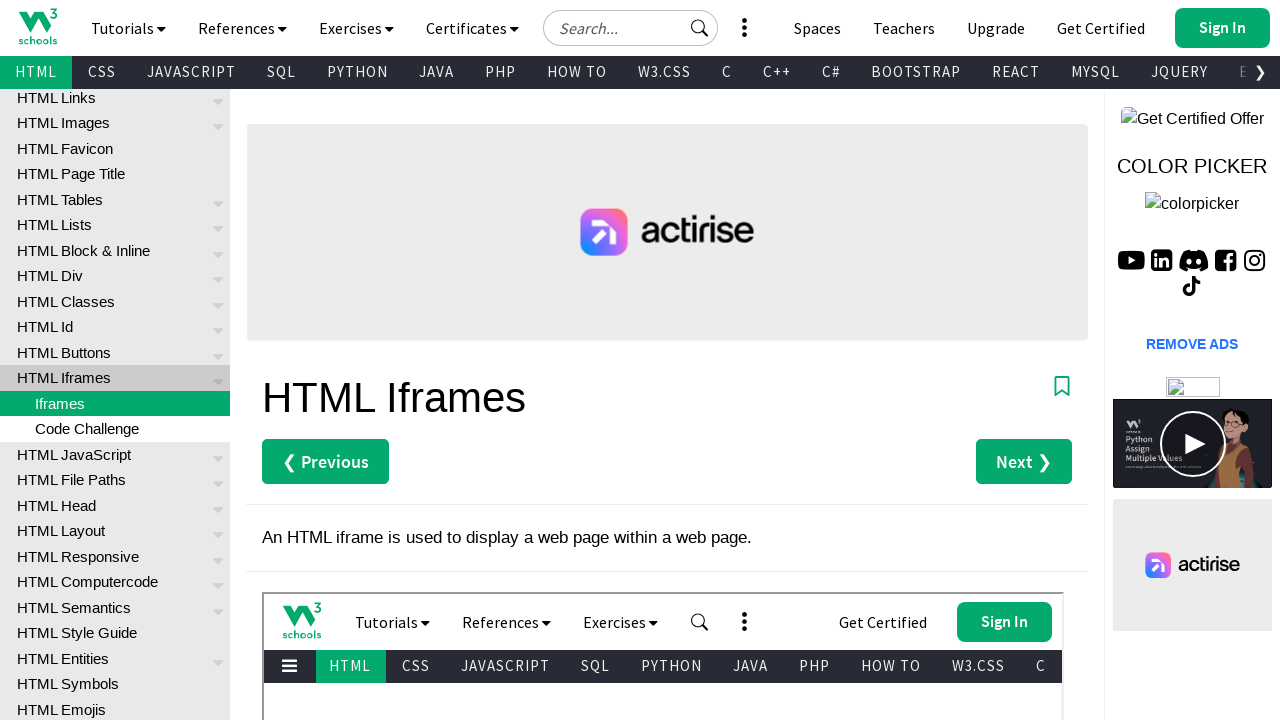

Verified main page URL contains 'html_iframe.asp'
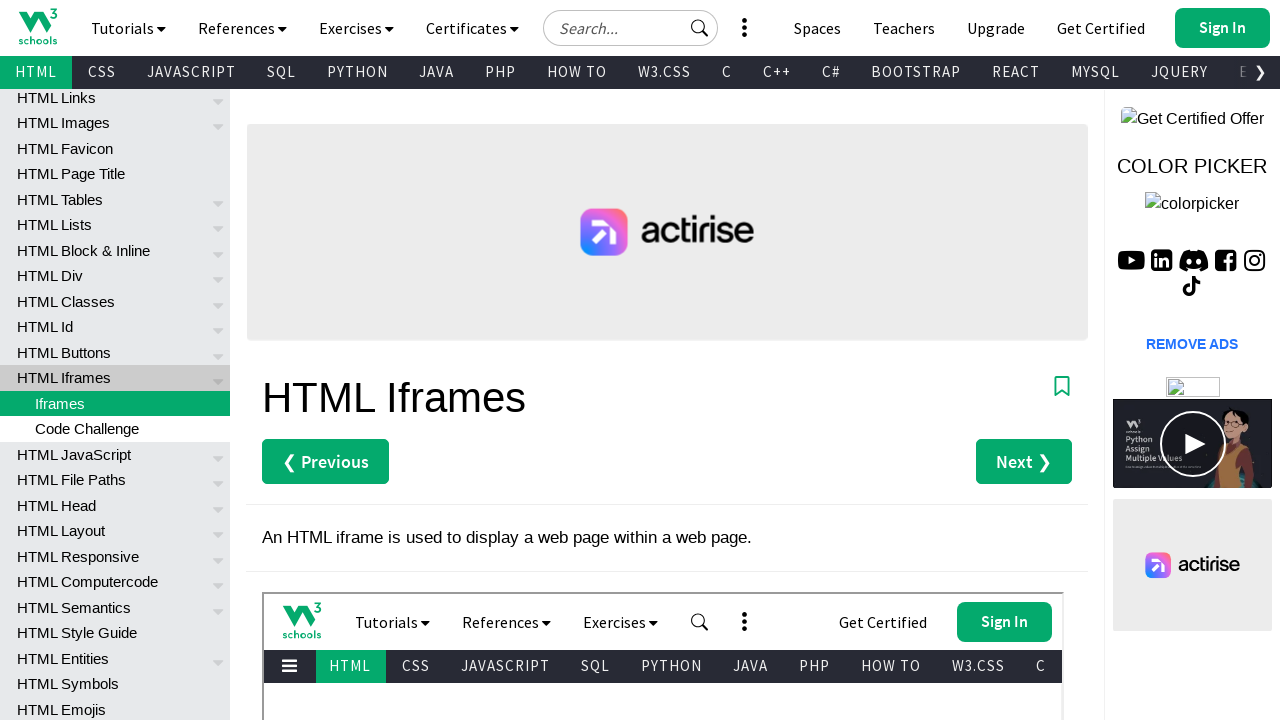

Waited for iframe body element to be present
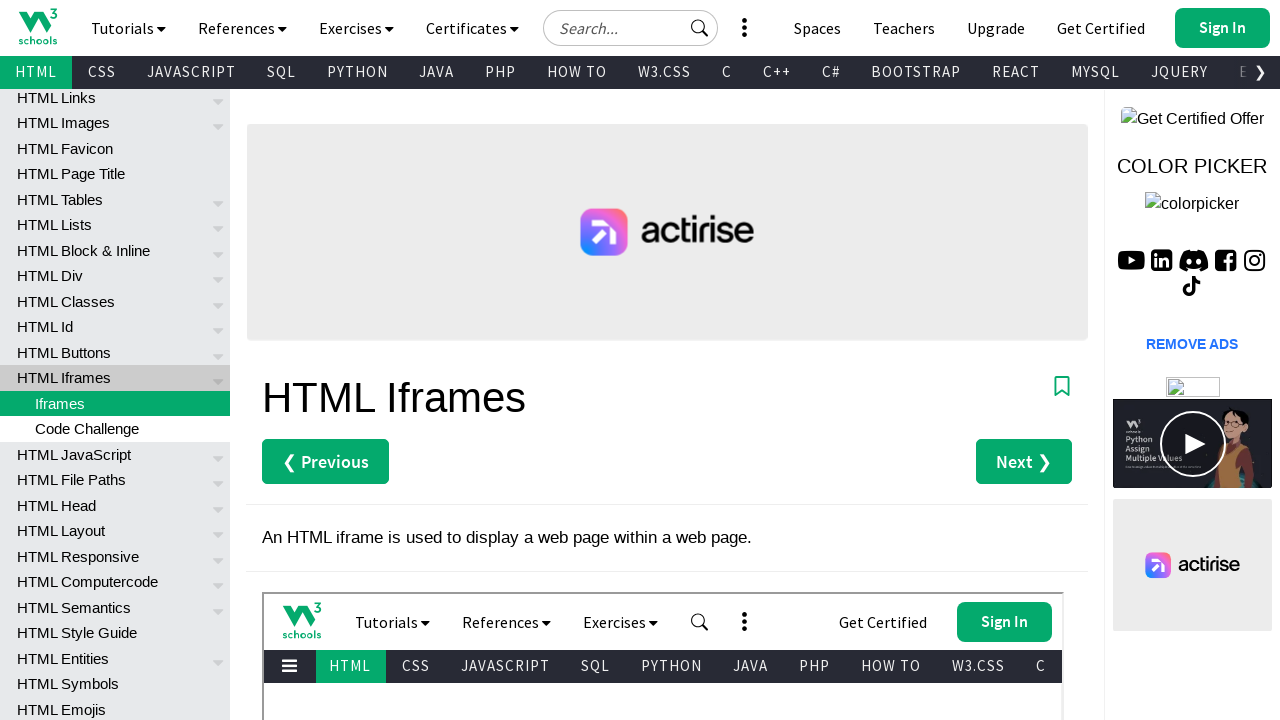

Verified iframe body is accessible and interactable
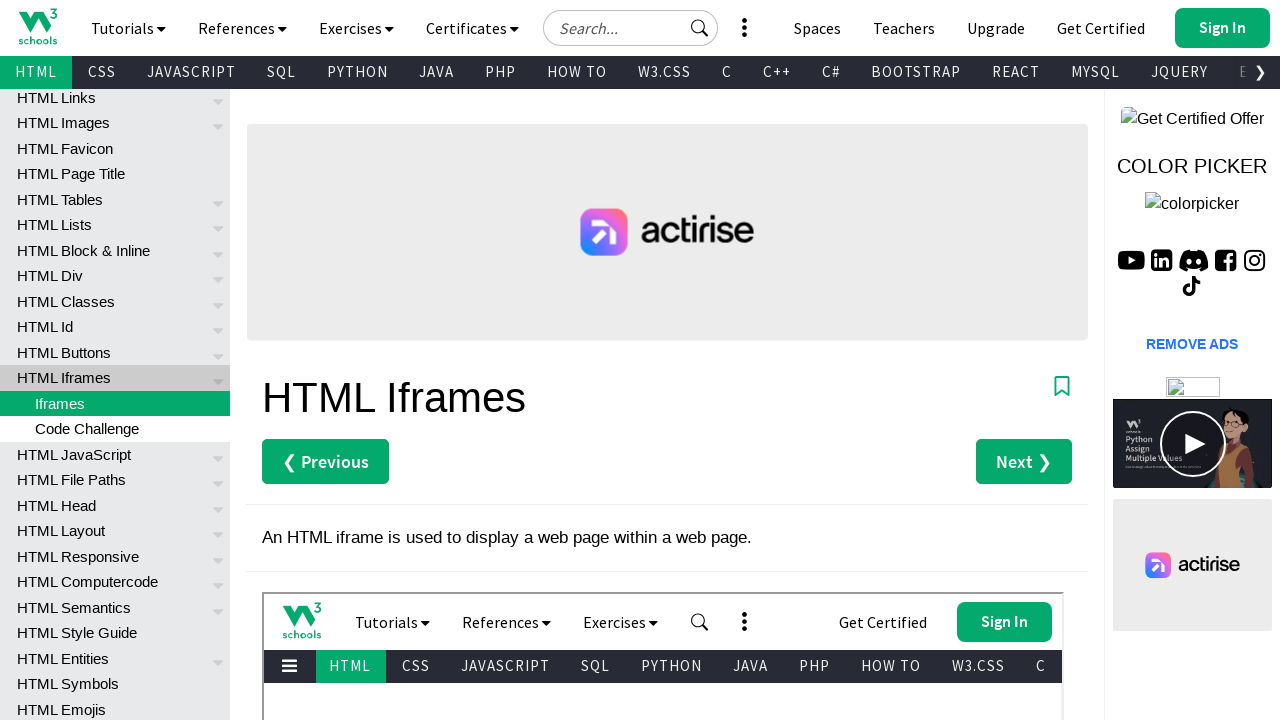

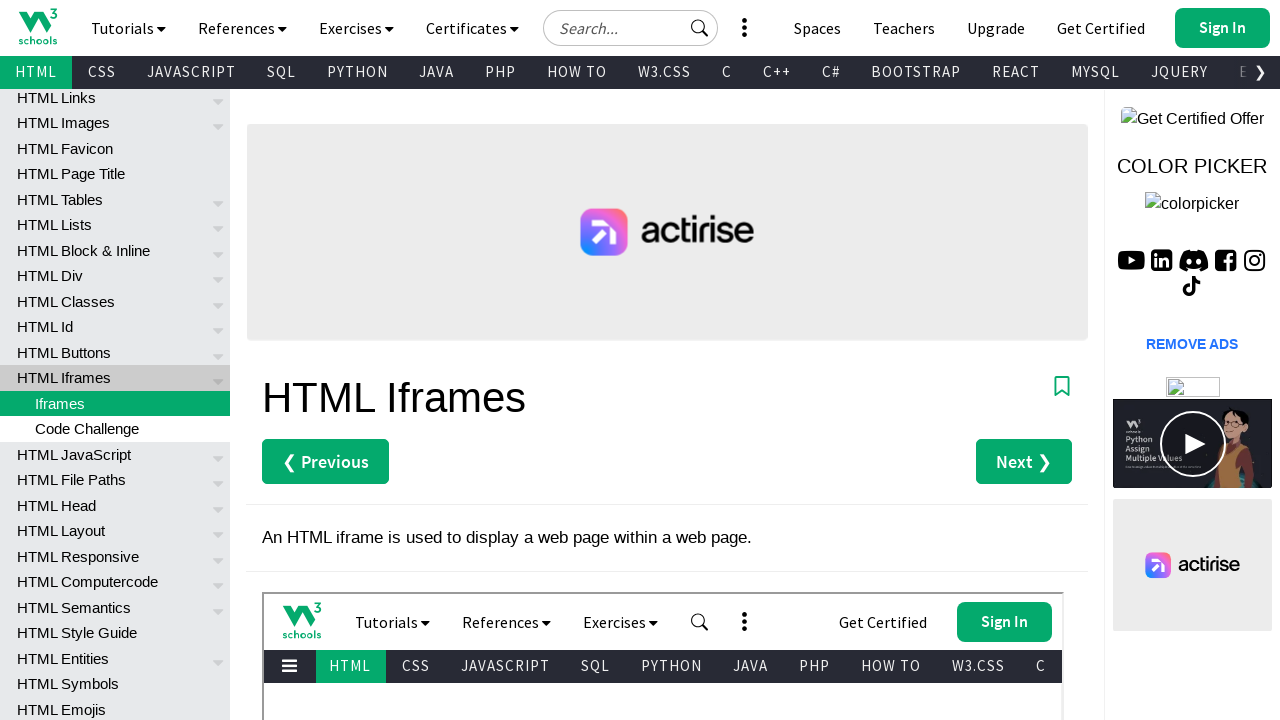